Navigates to the Domino's Pizza website and sets the browser window to a specific size (800x800 pixels).

Starting URL: https://www.dominos.com

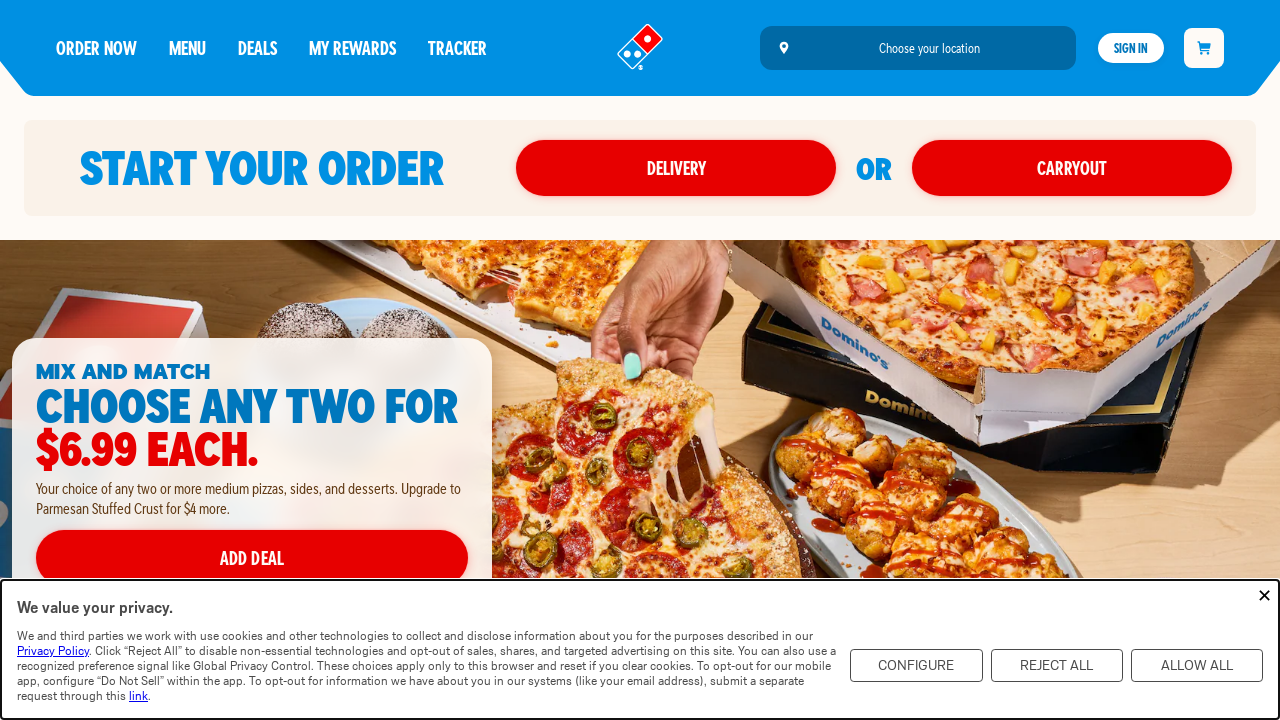

Navigated to Domino's Pizza website at https://www.dominos.com
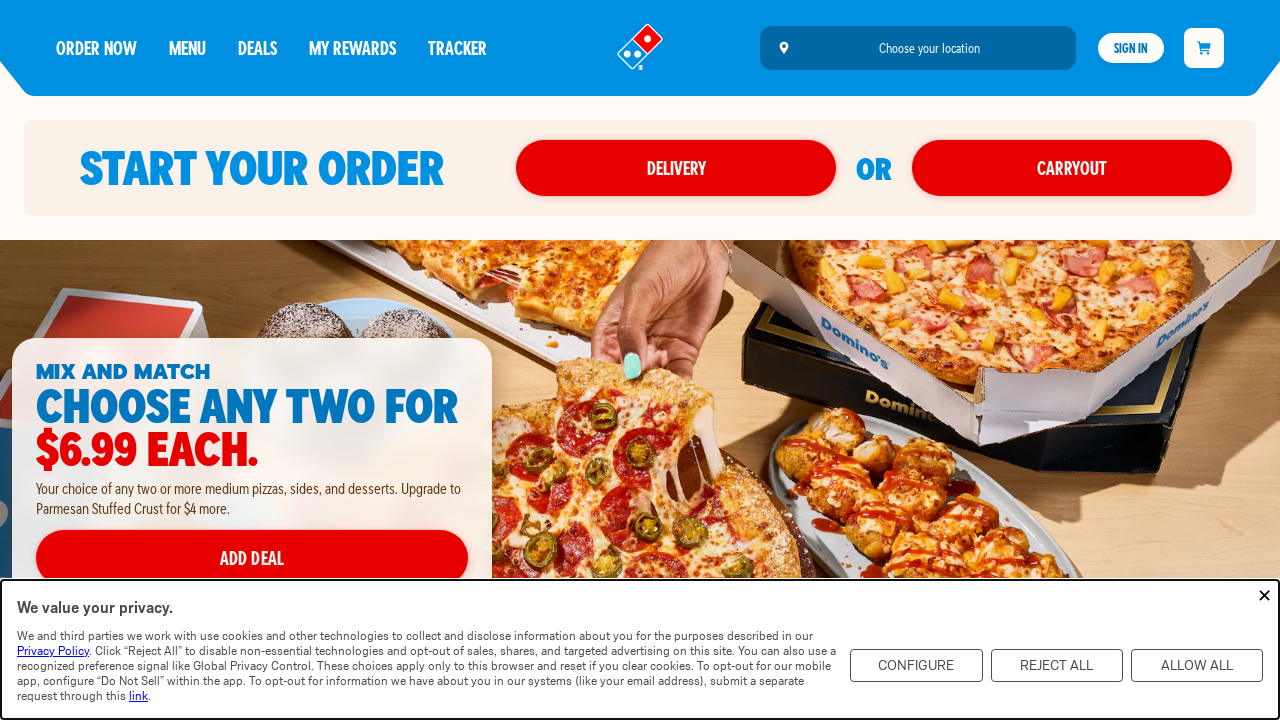

Set browser window size to 800x800 pixels
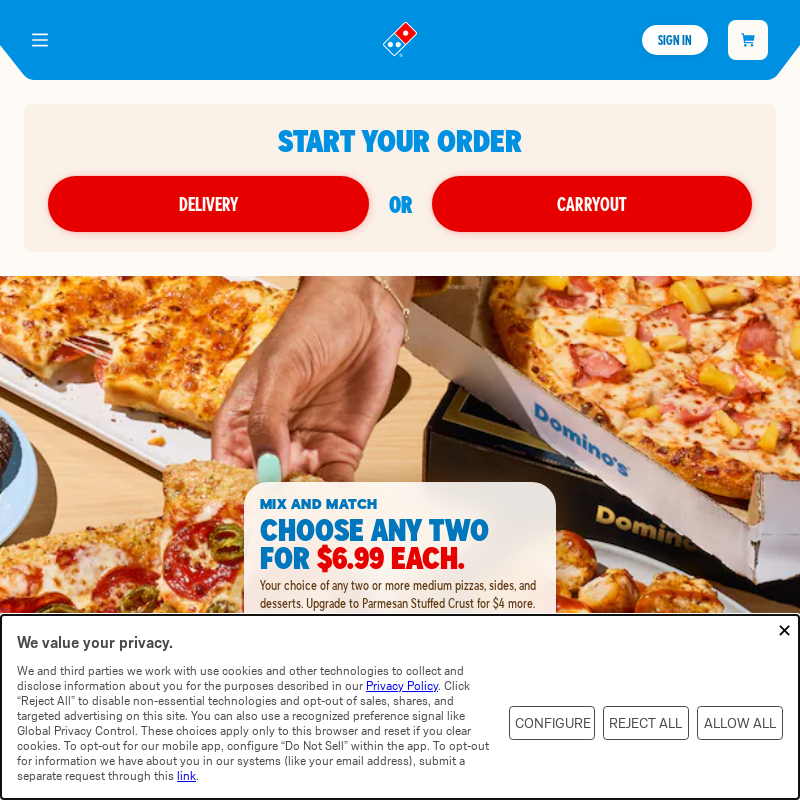

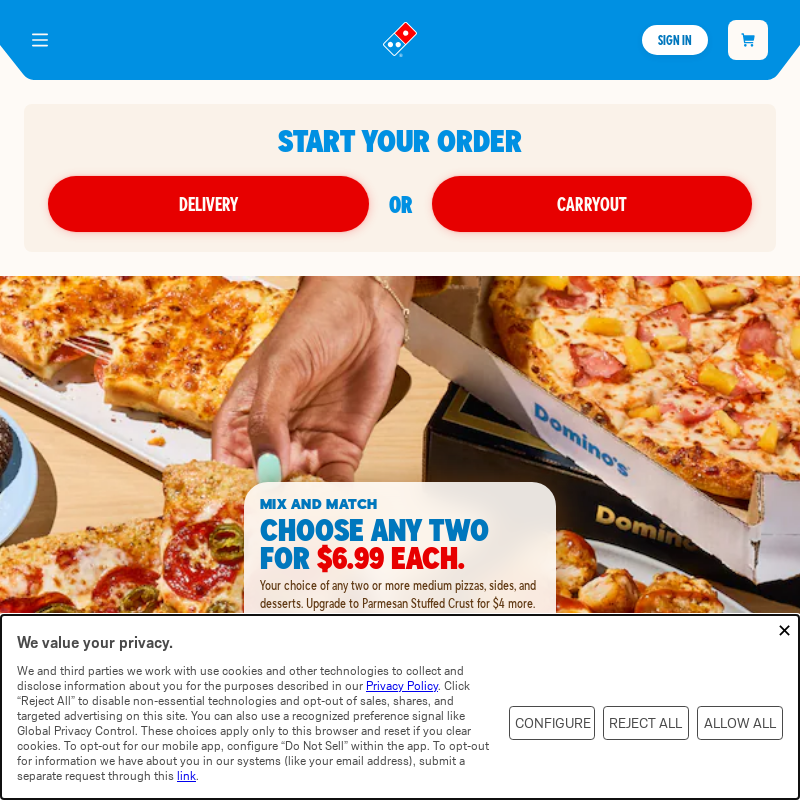